Tests the checkout button functionality by clicking it and verifying navigation to the checkout page

Starting URL: http://intershop5.skillbox.ru/

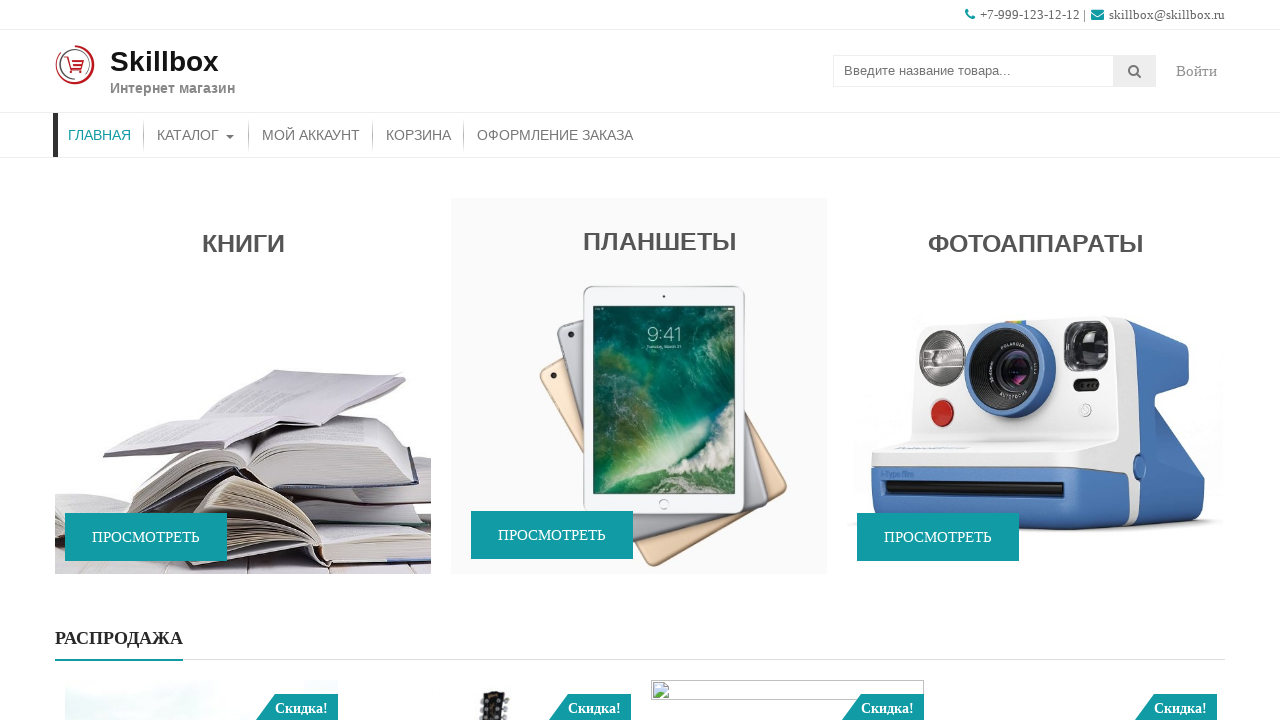

Clicked on catalog menu item at (196, 135) on xpath=//*[contains(@class, 'store-menu')]//*[.='Каталог']
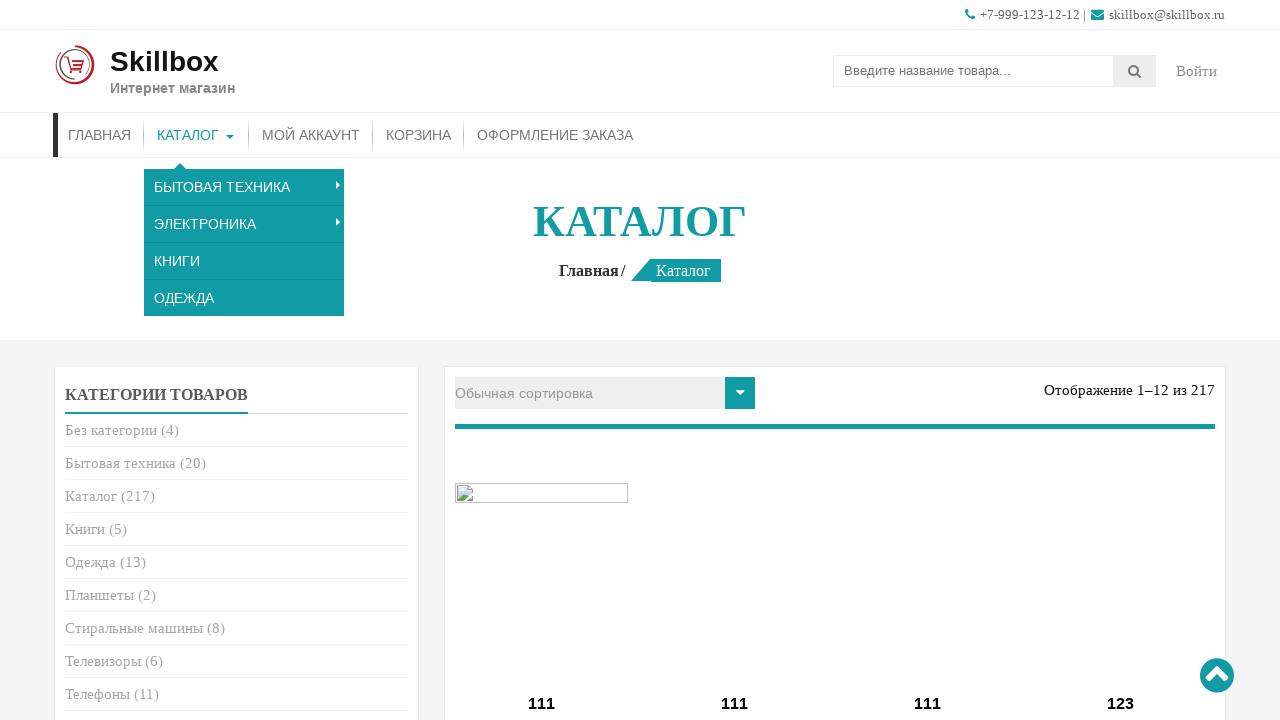

Clicked add to cart button for first product at (542, 361) on (//*[.= 'В корзину'])[1]
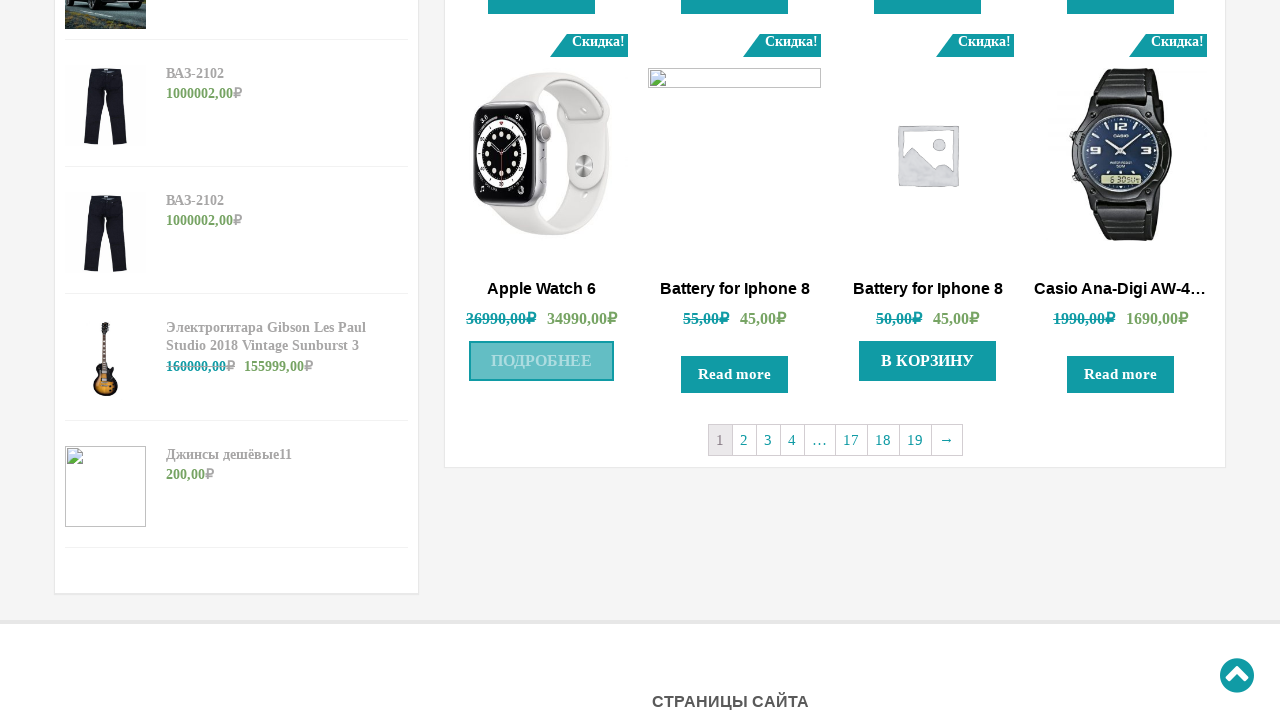

Clicked 'More details' button to navigate to cart at (542, 361) on xpath=//*[.= 'Подробнее']
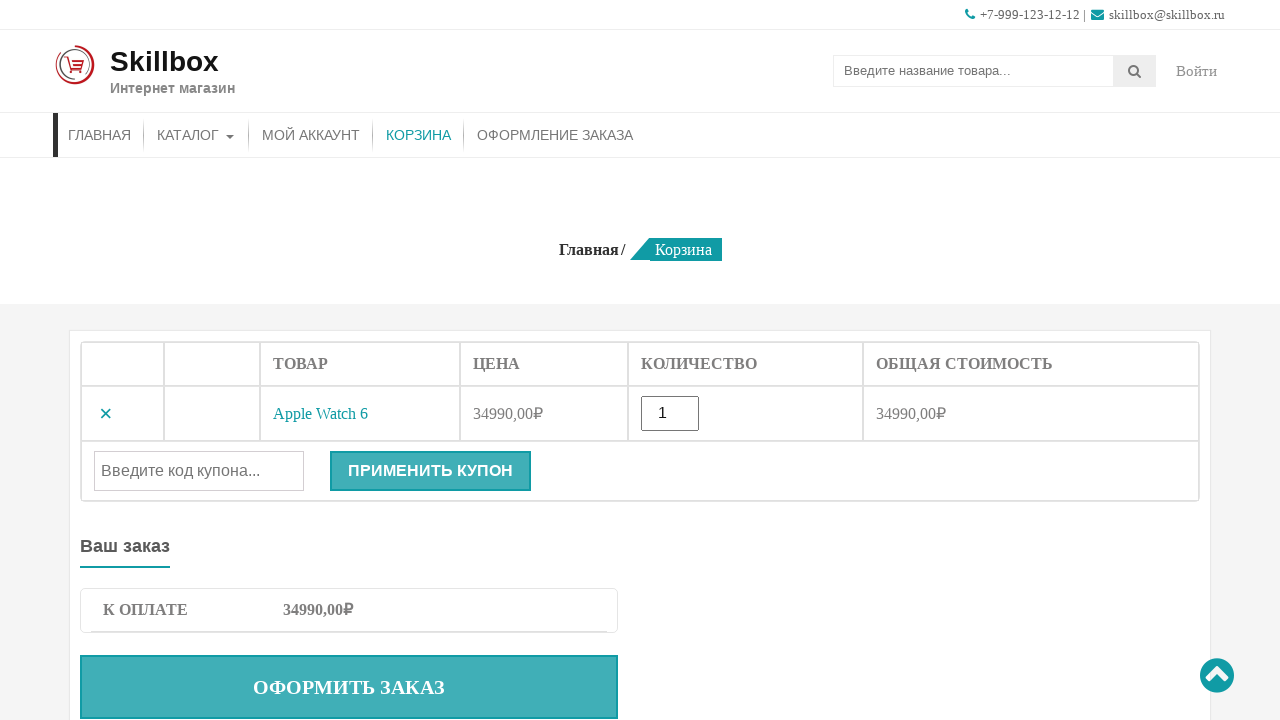

Clicked checkout button at (349, 687) on .checkout-button
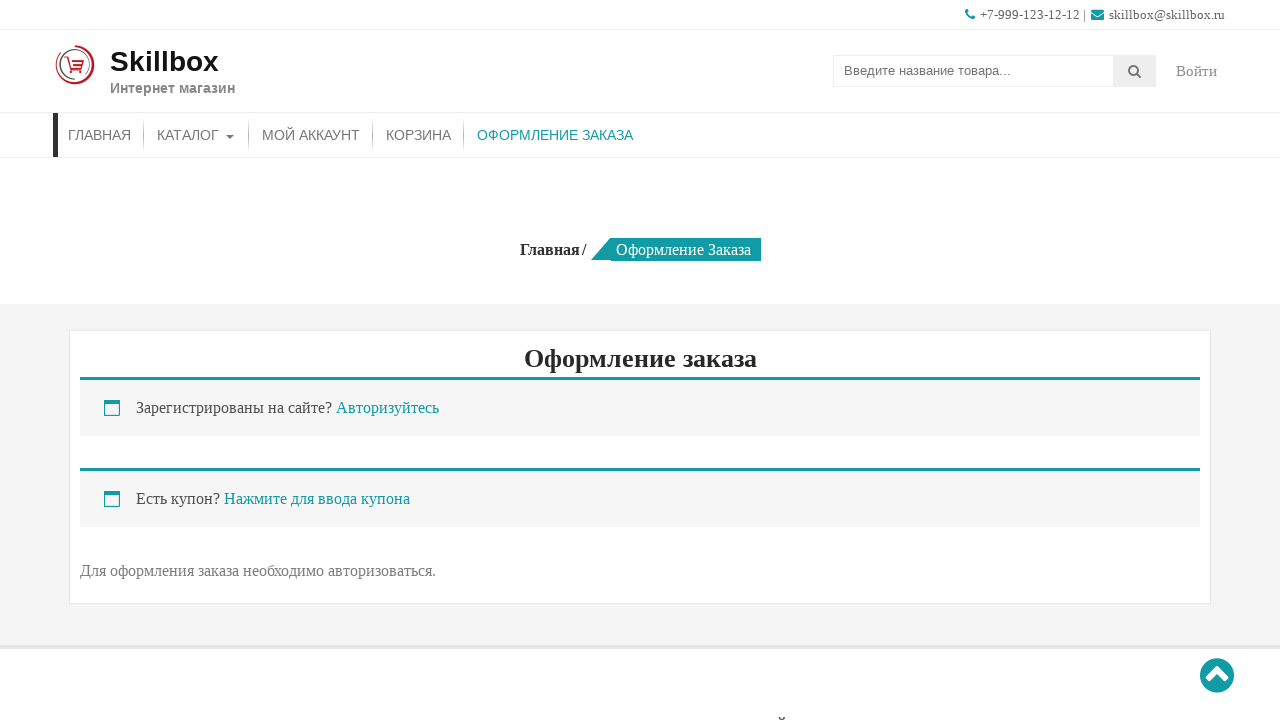

Verified checkout page title is displayed
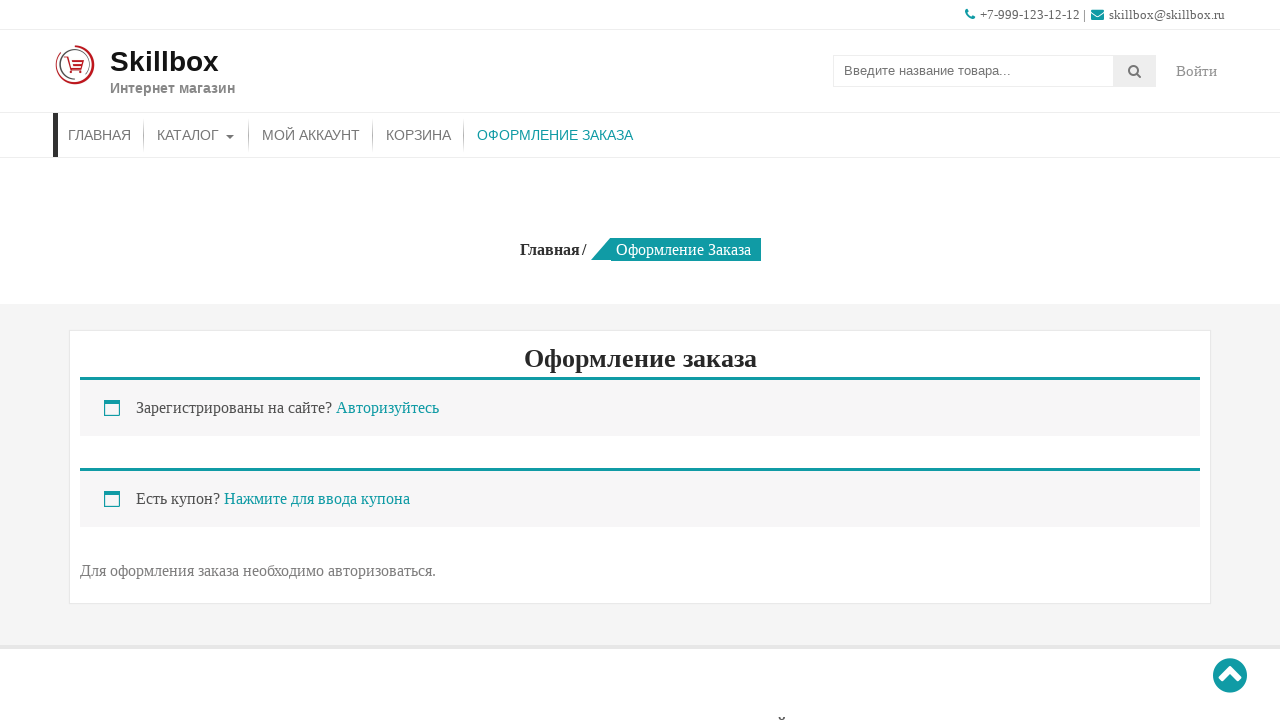

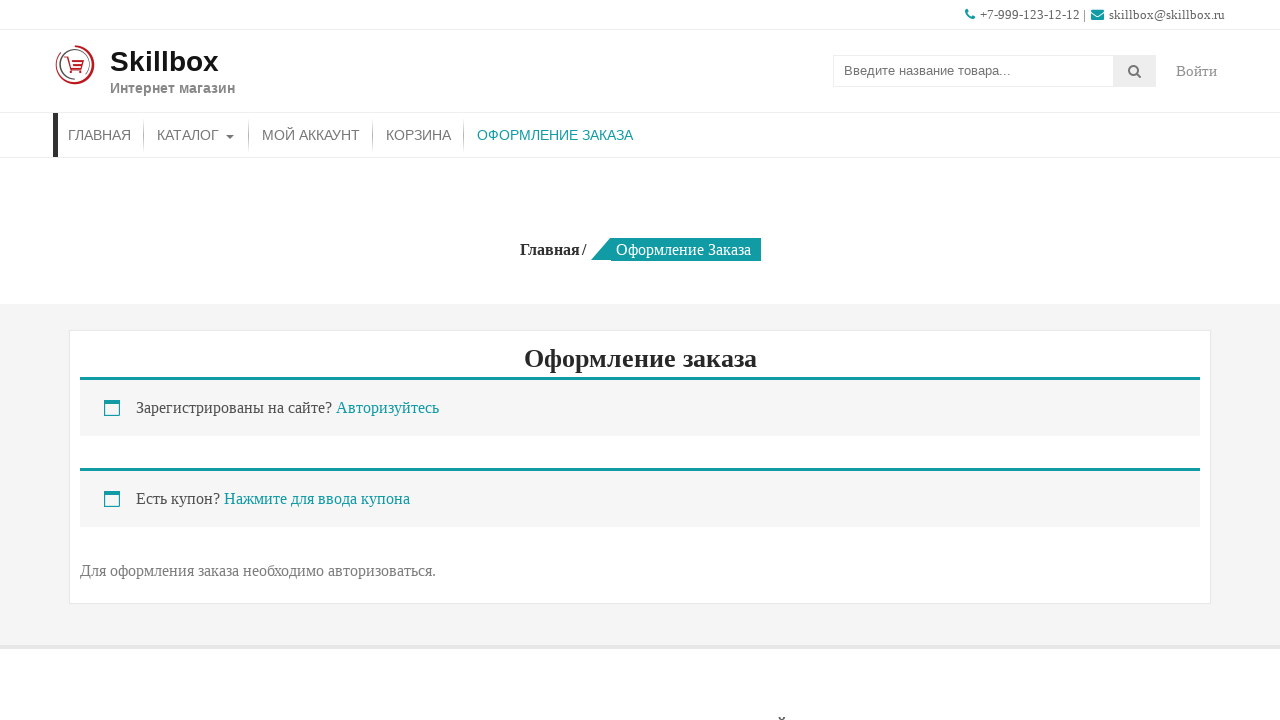